Tests sorting the Due column using semantic class attributes on the second table with better markup

Starting URL: http://the-internet.herokuapp.com/tables

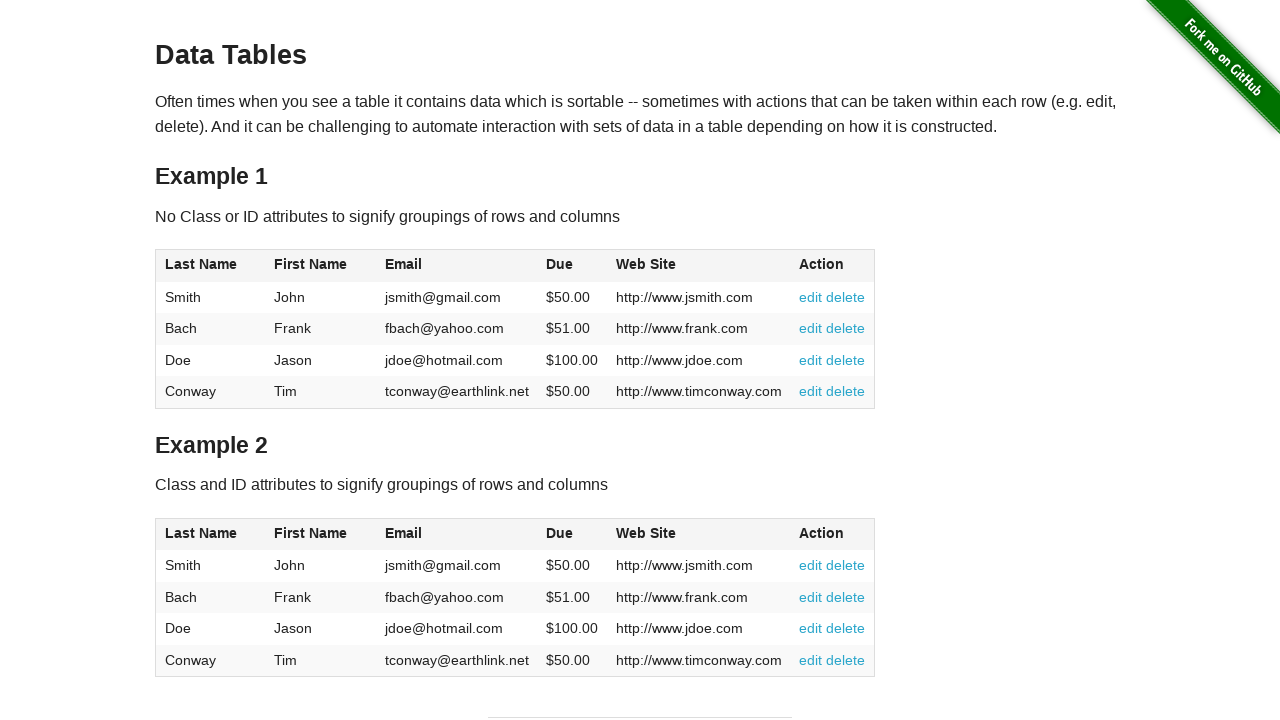

Clicked the Due column header on table2 to initiate sort at (560, 533) on #table2 thead .dues
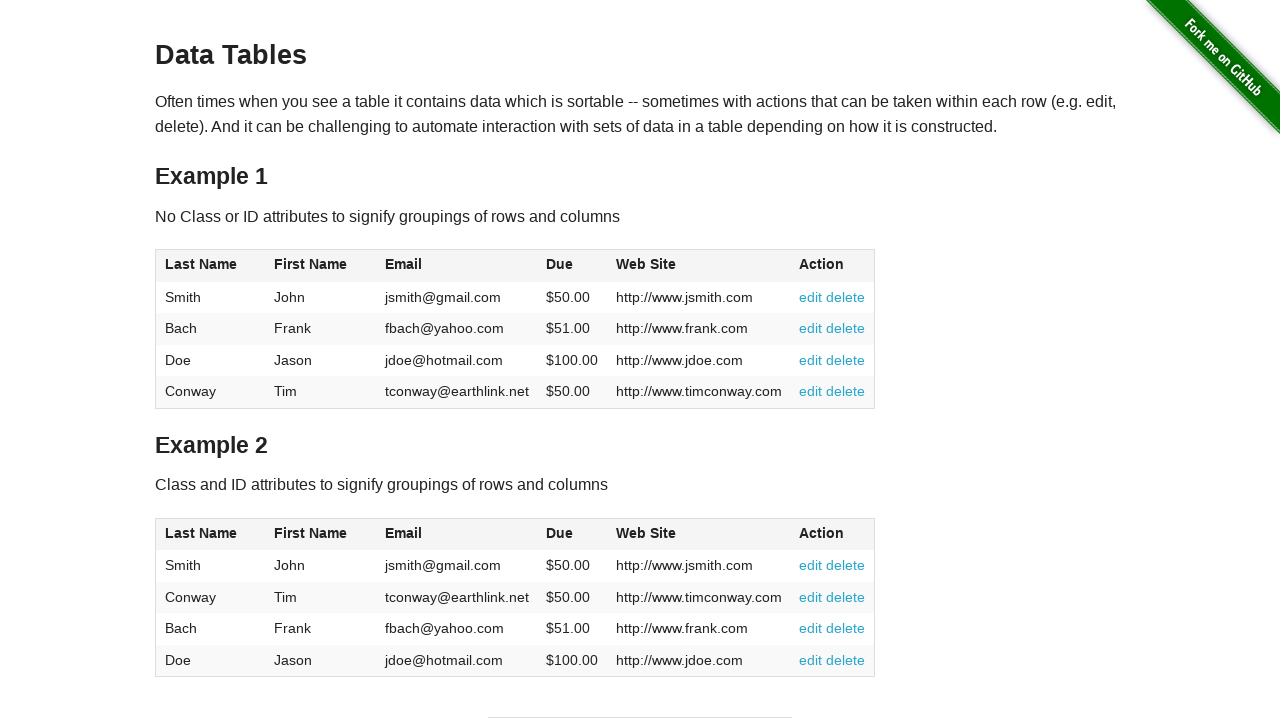

Table2 Due column sorted successfully
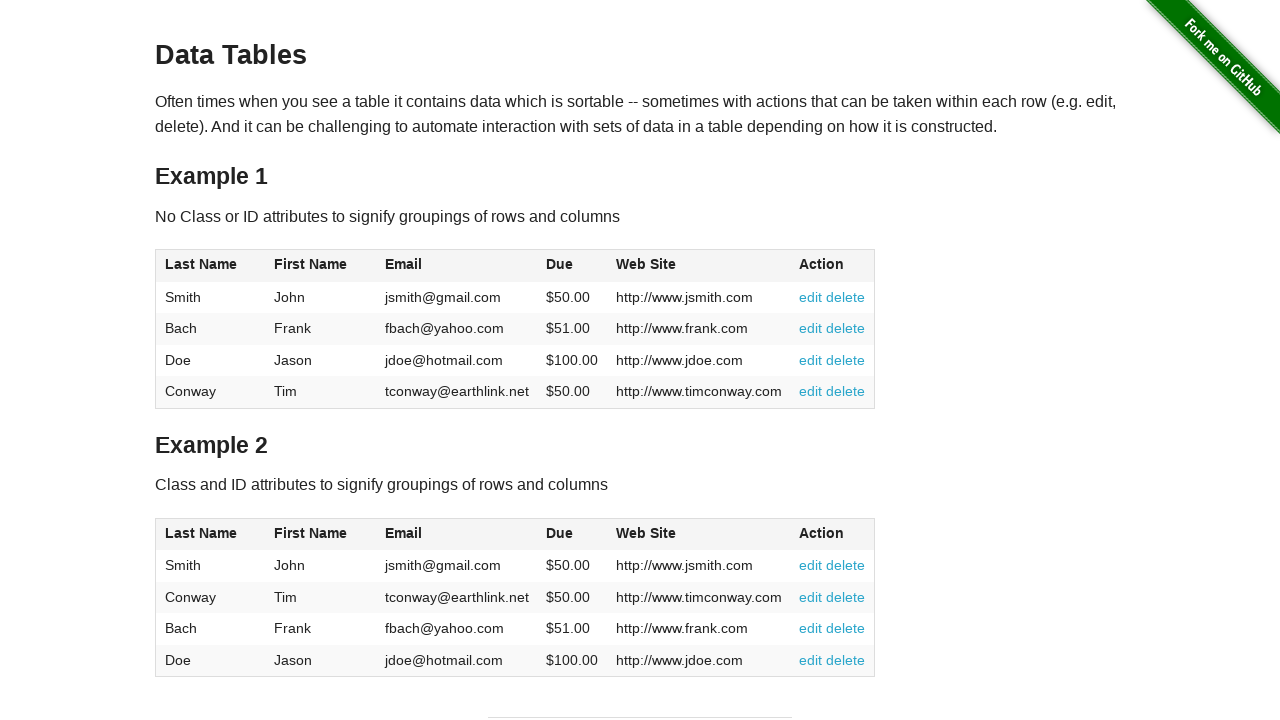

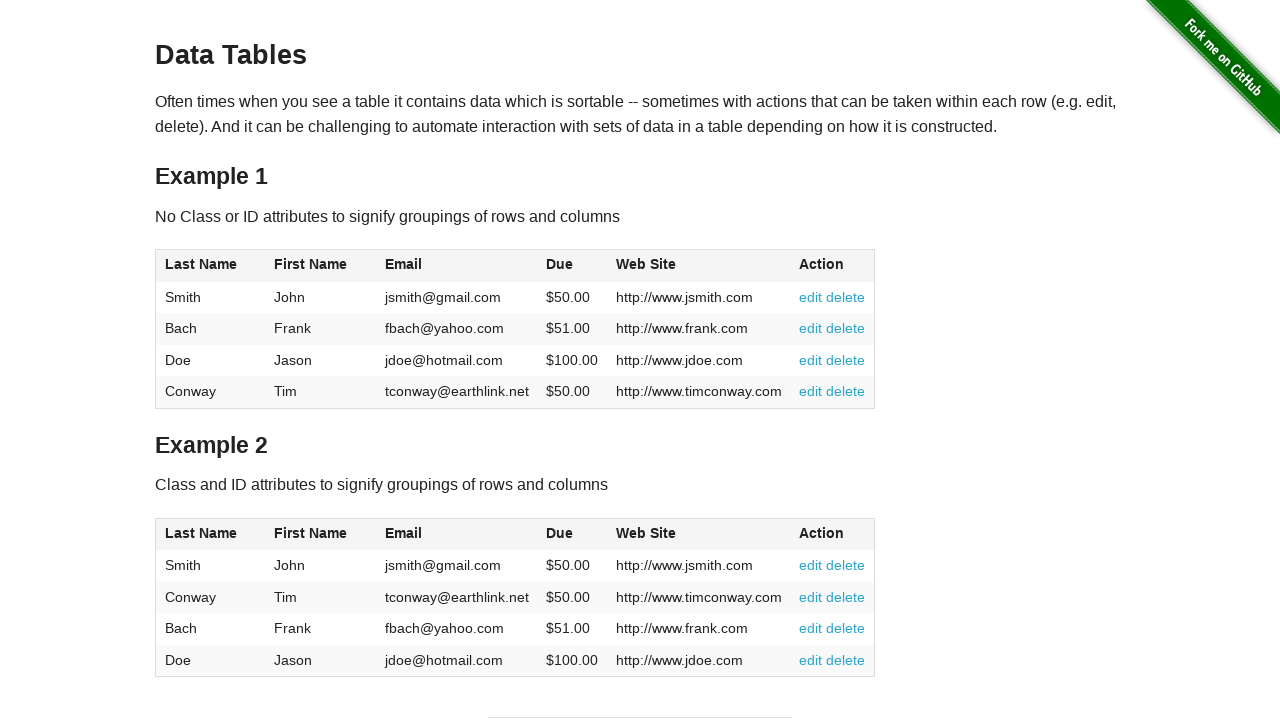